Tests browser navigation functionality by navigating to multiple pages and using browser back and forward buttons

Starting URL: https://practicetestautomation.com/practice-test-login/

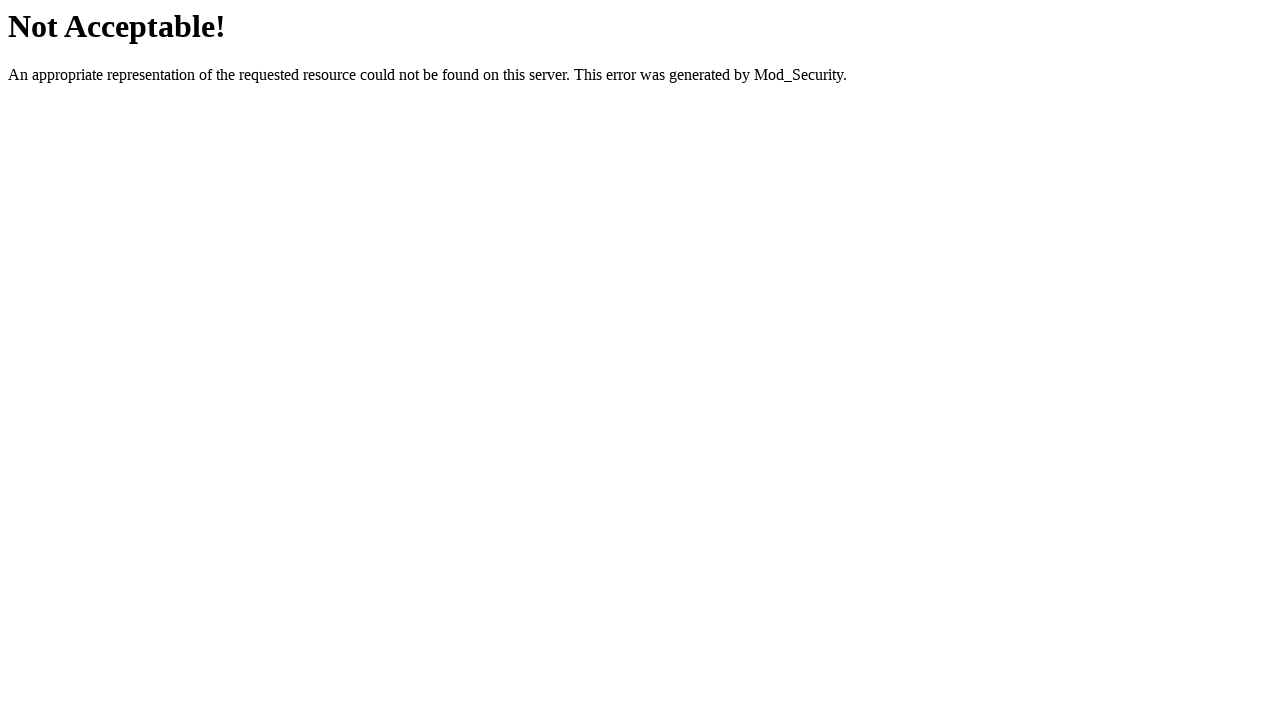

Navigated to practice test login page
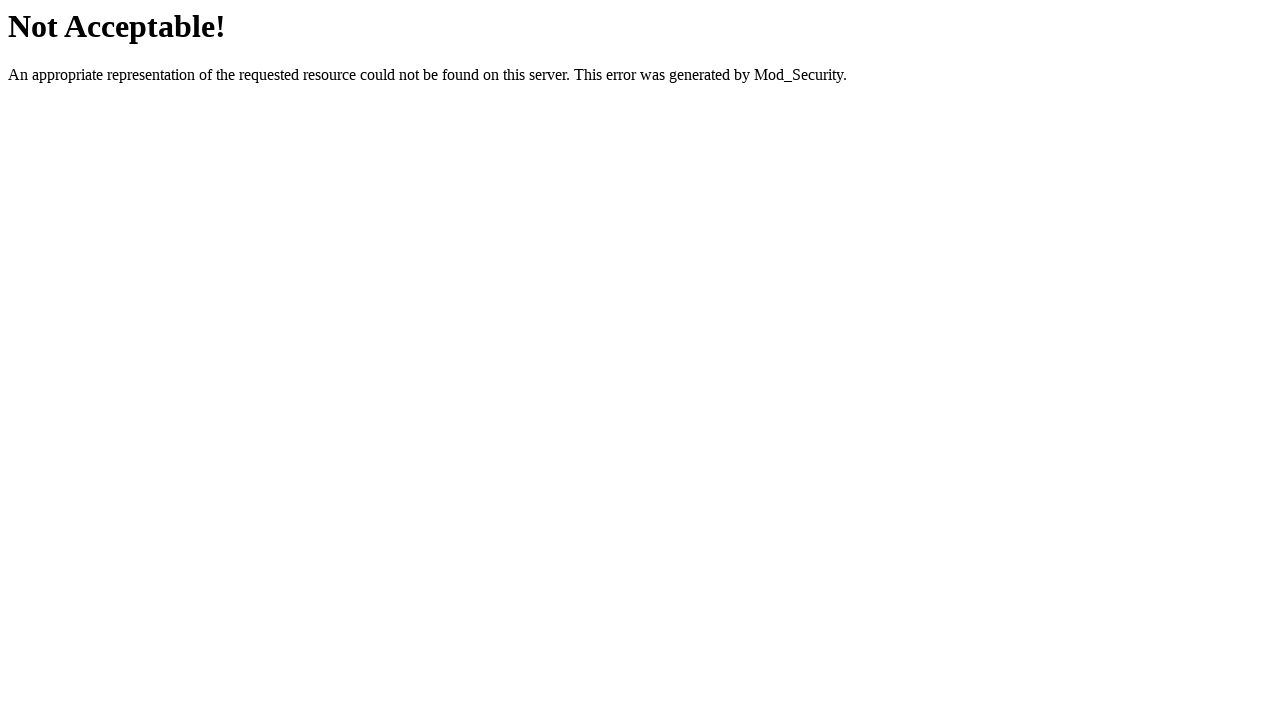

Navigated to W3Schools
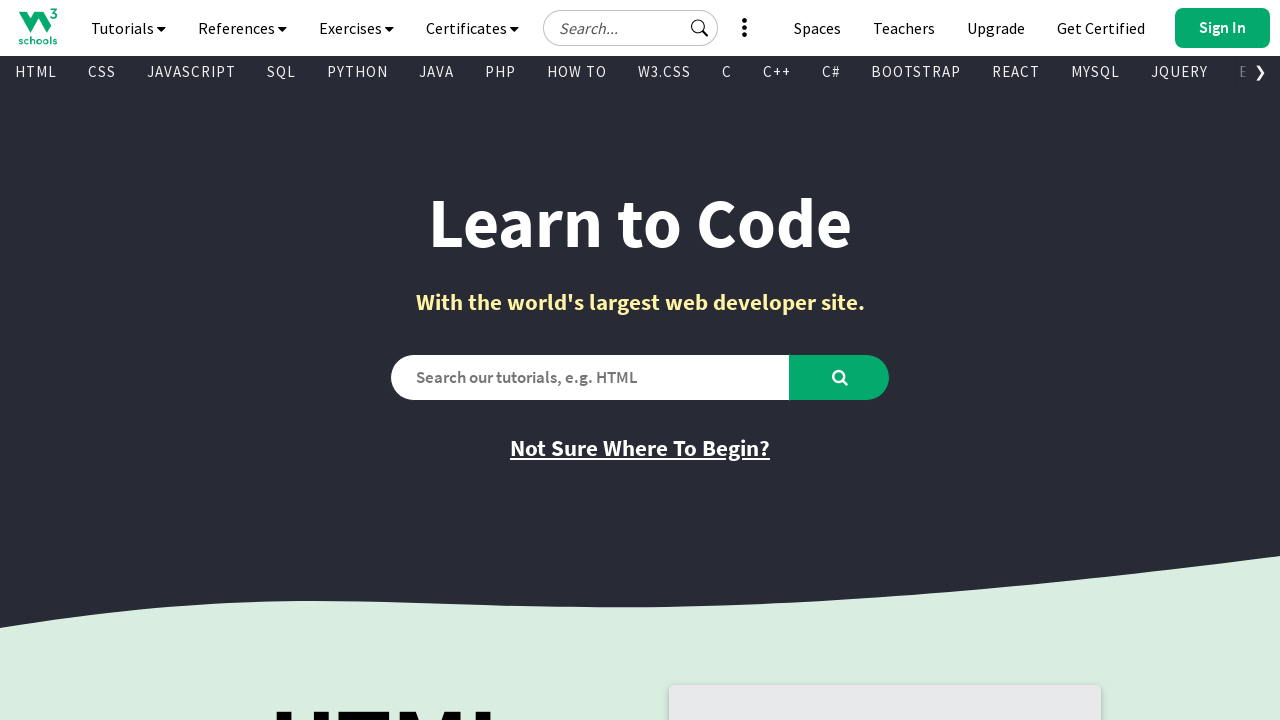

Clicked browser back button, returned to practice test login page
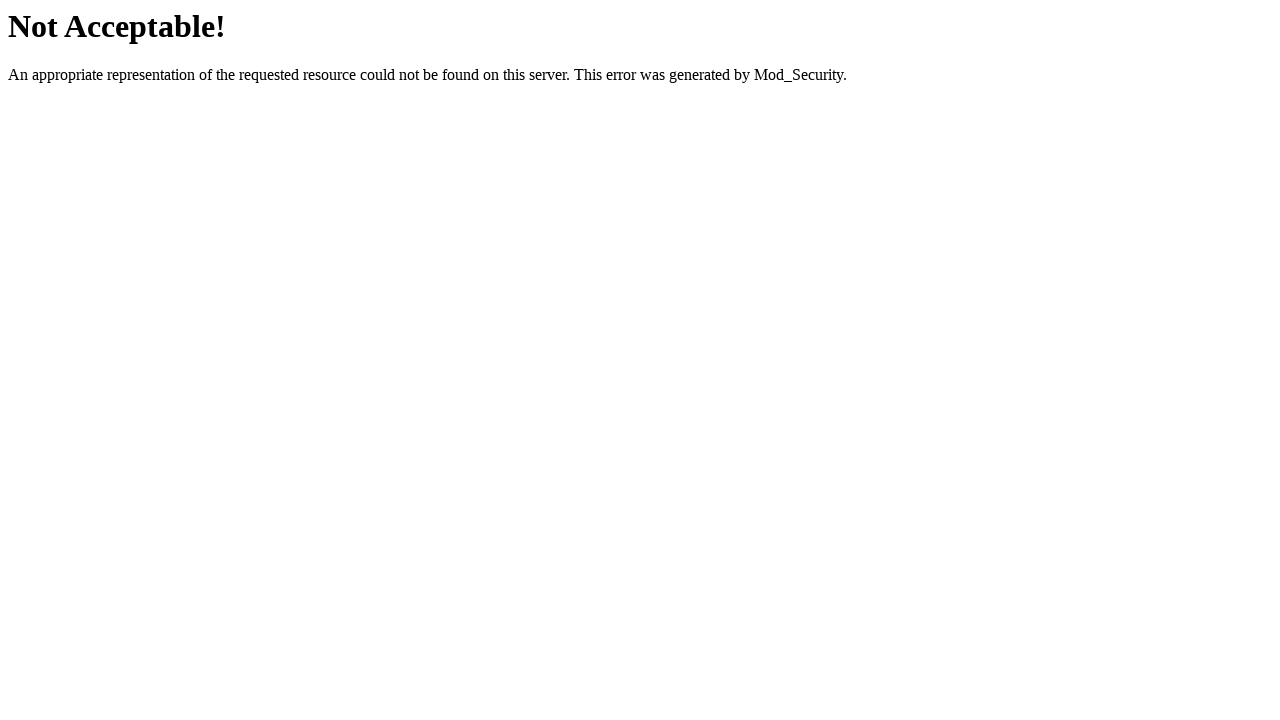

Clicked browser forward button, navigated to W3Schools again
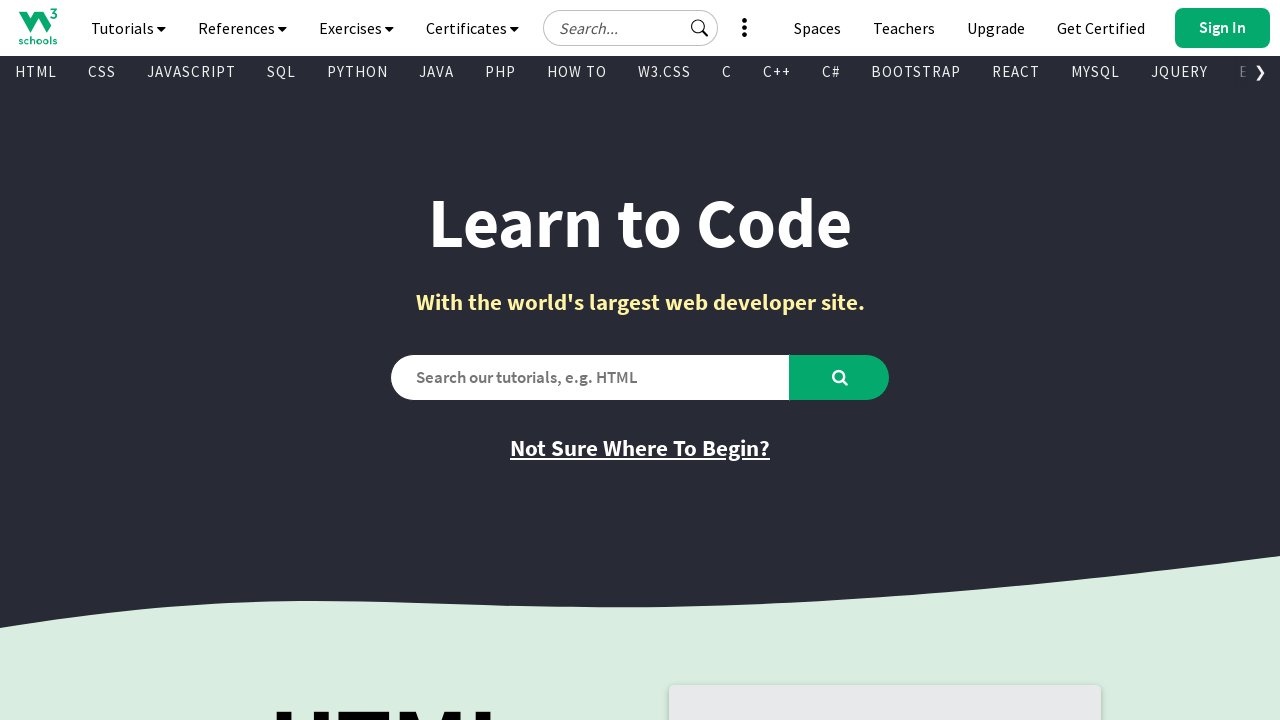

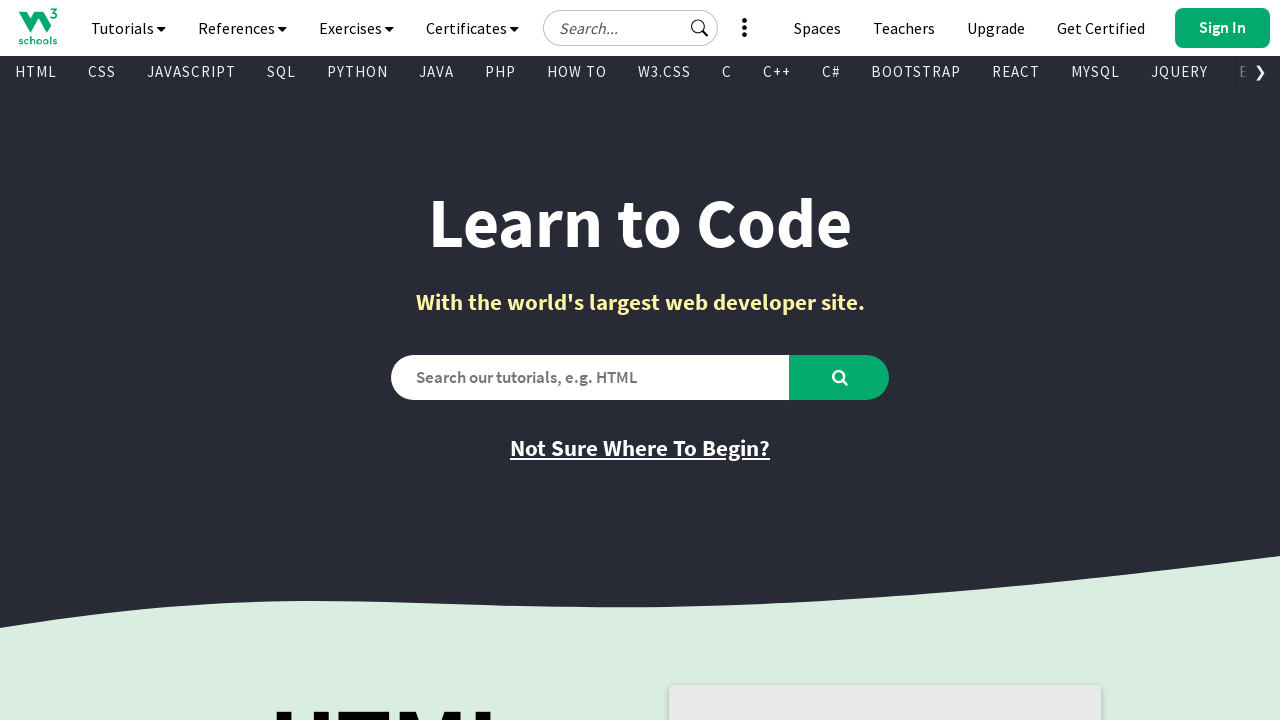